Tests that the complete-all checkbox updates state when individual items are completed or cleared

Starting URL: https://demo.playwright.dev/todomvc

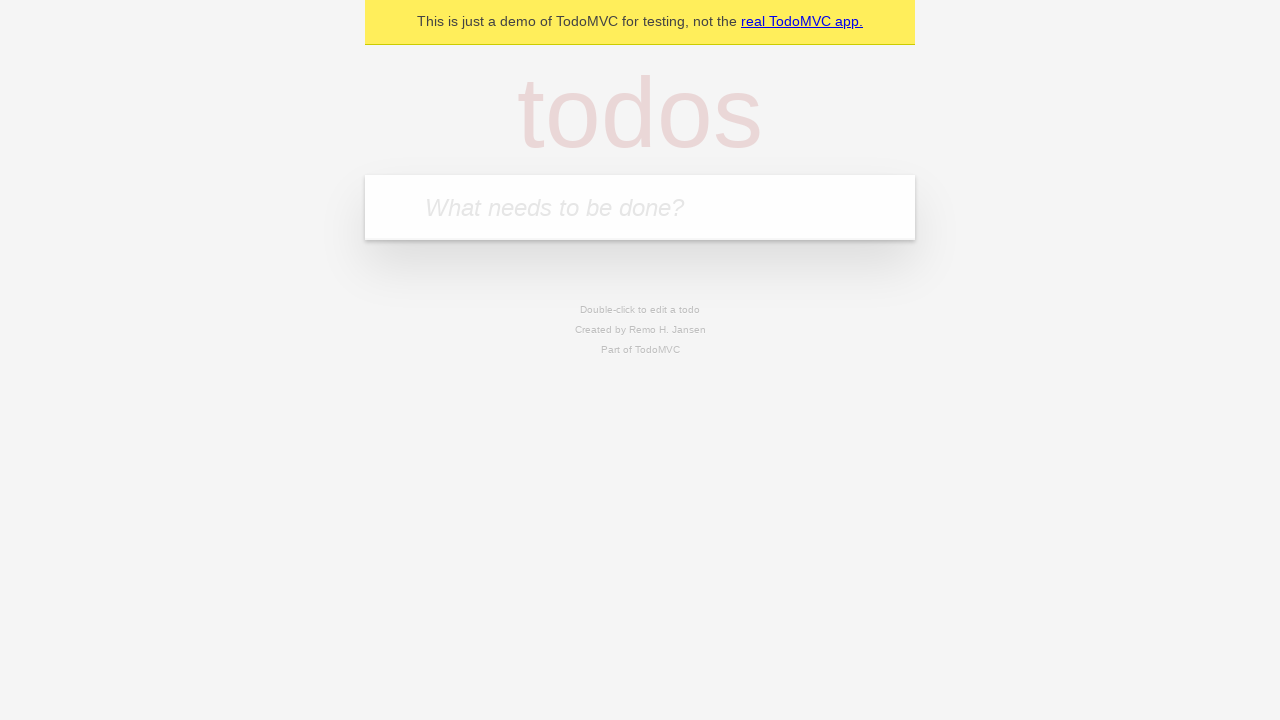

Filled todo input with 'buy some cheese' on internal:attr=[placeholder="What needs to be done?"i]
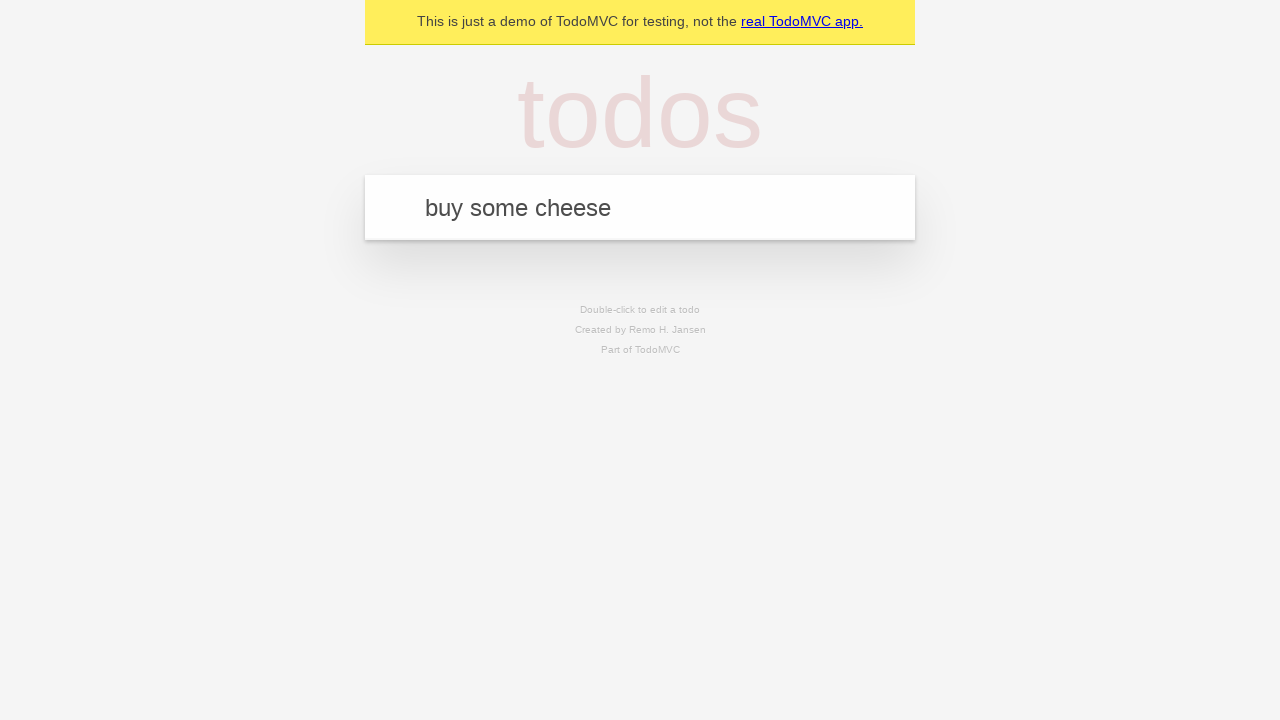

Pressed Enter to add first todo on internal:attr=[placeholder="What needs to be done?"i]
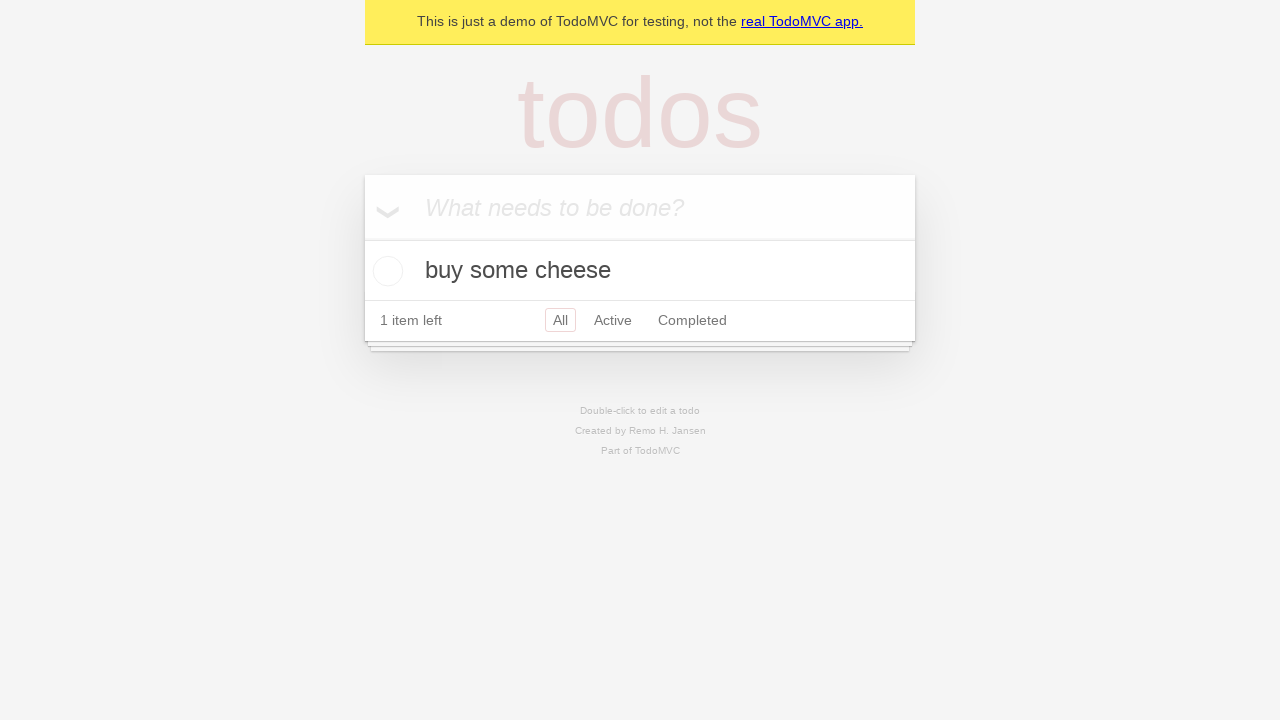

Filled todo input with 'feed the cat' on internal:attr=[placeholder="What needs to be done?"i]
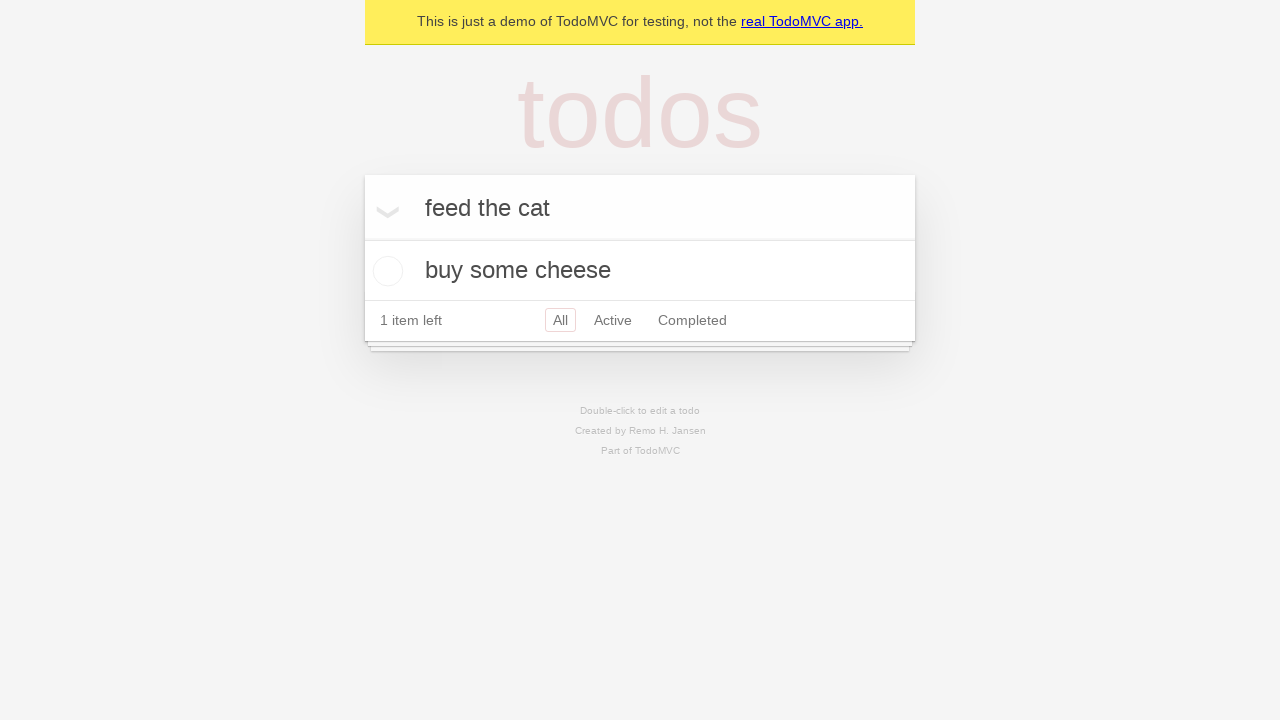

Pressed Enter to add second todo on internal:attr=[placeholder="What needs to be done?"i]
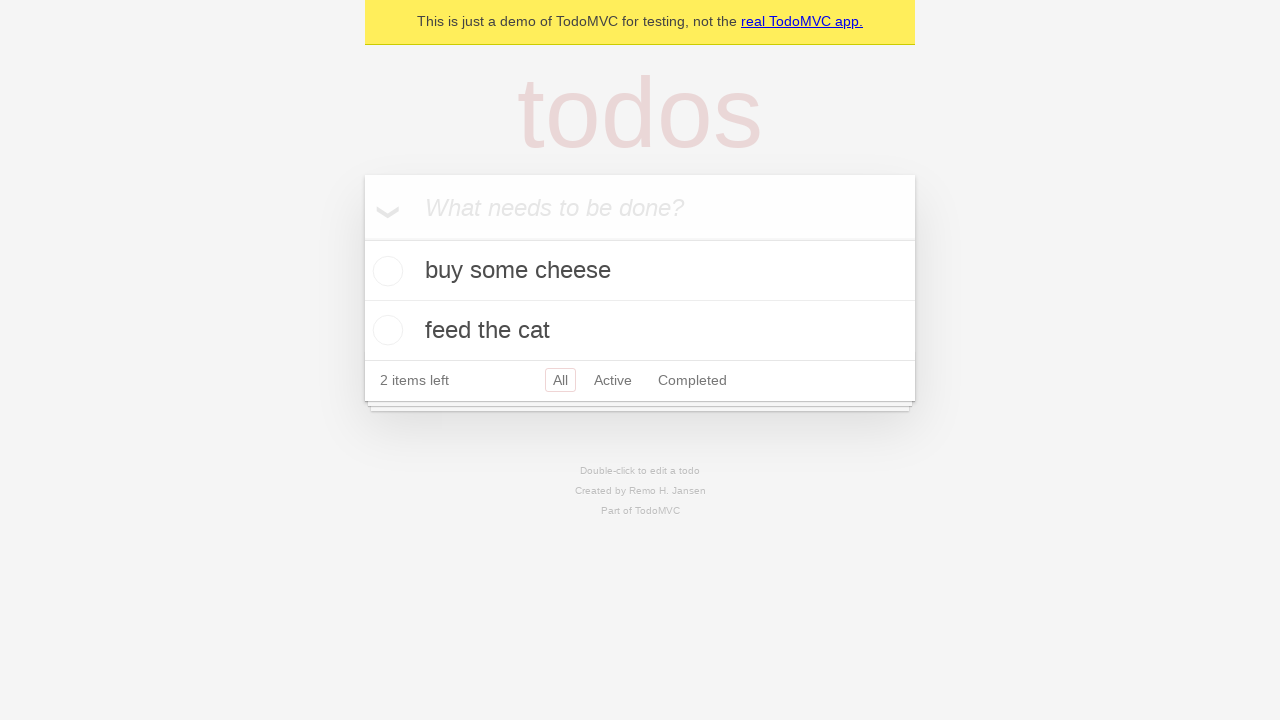

Filled todo input with 'book a doctors appointment' on internal:attr=[placeholder="What needs to be done?"i]
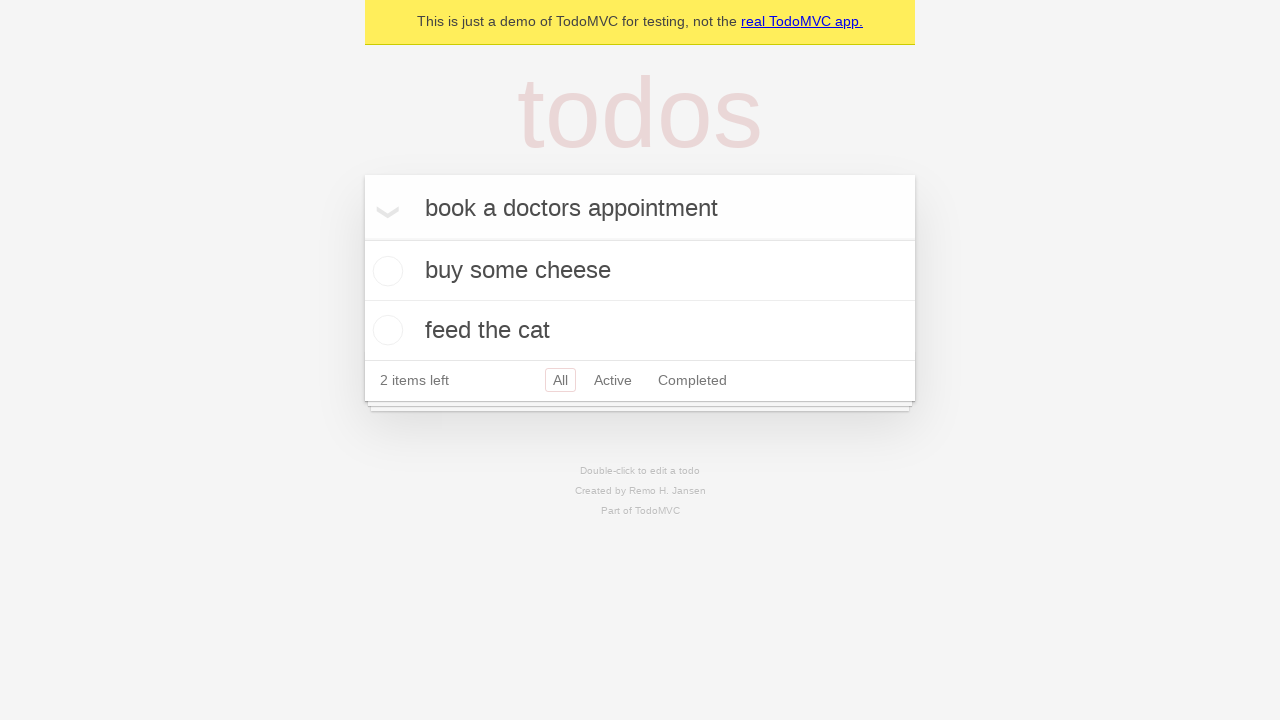

Pressed Enter to add third todo on internal:attr=[placeholder="What needs to be done?"i]
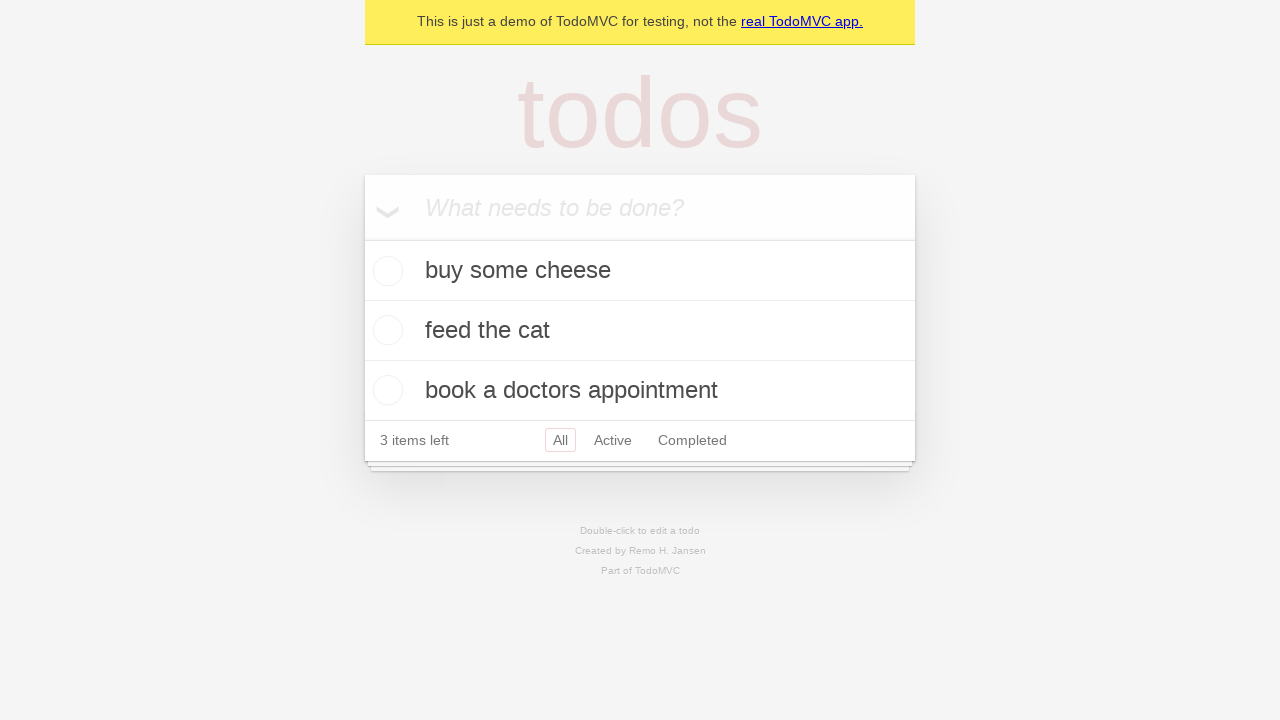

Checked 'Mark all as complete' checkbox at (362, 238) on internal:label="Mark all as complete"i
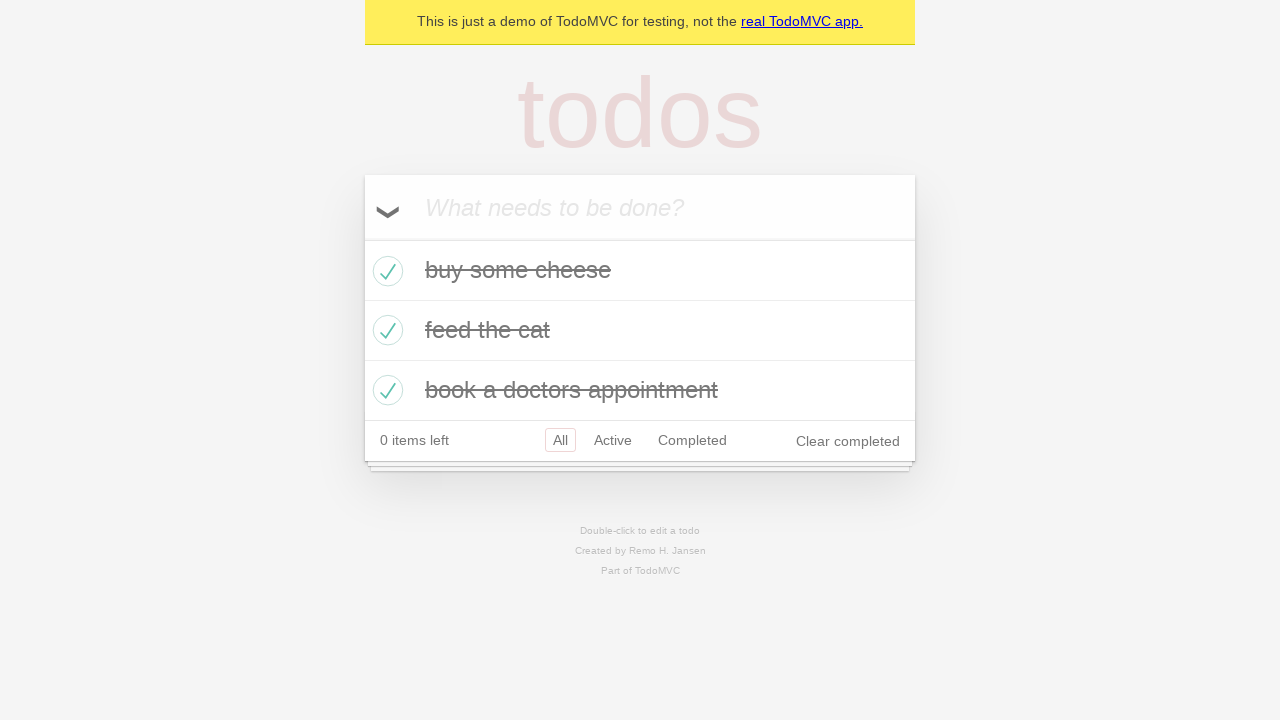

Unchecked first todo item at (385, 271) on .todo-list li >> nth=0 >> .toggle
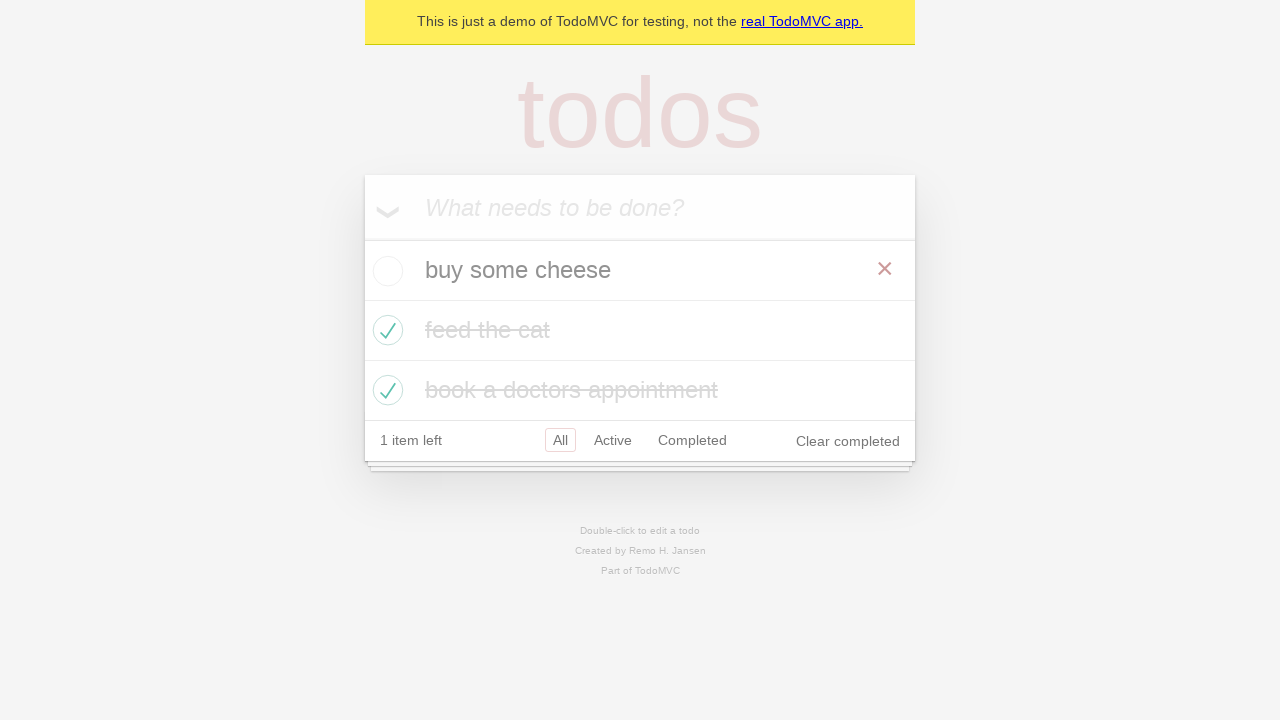

Checked first todo item again at (385, 271) on .todo-list li >> nth=0 >> .toggle
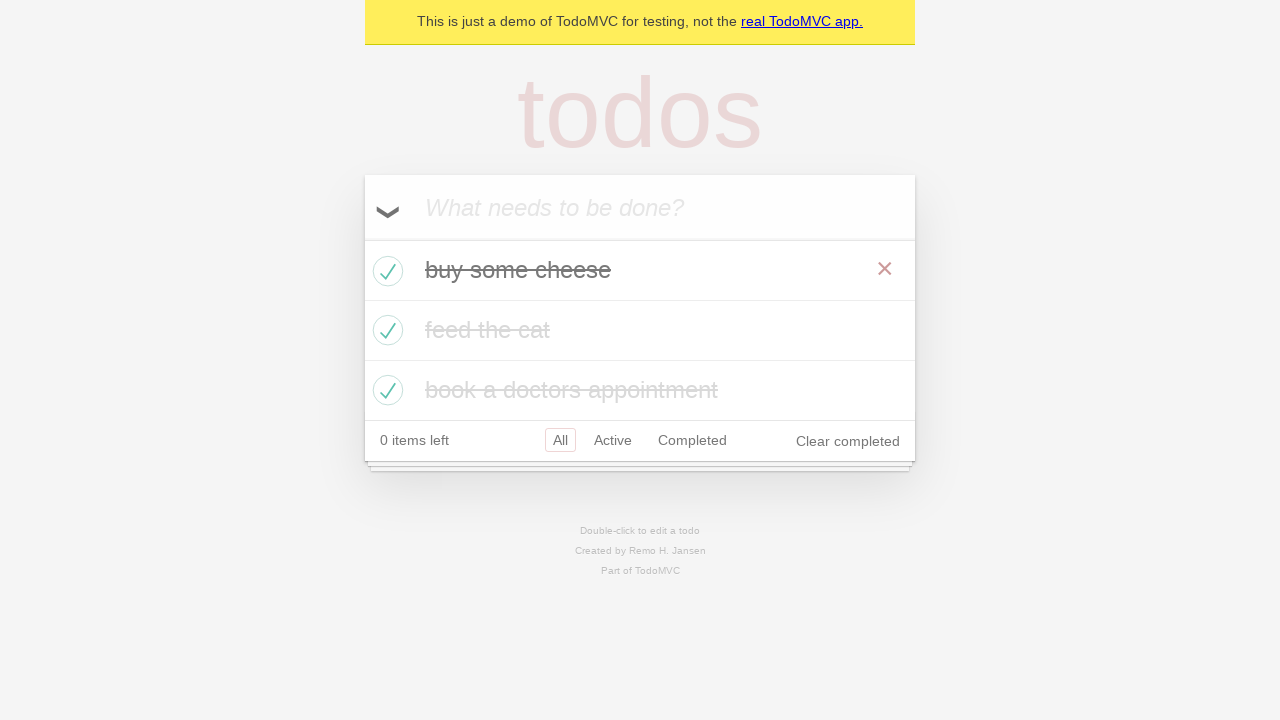

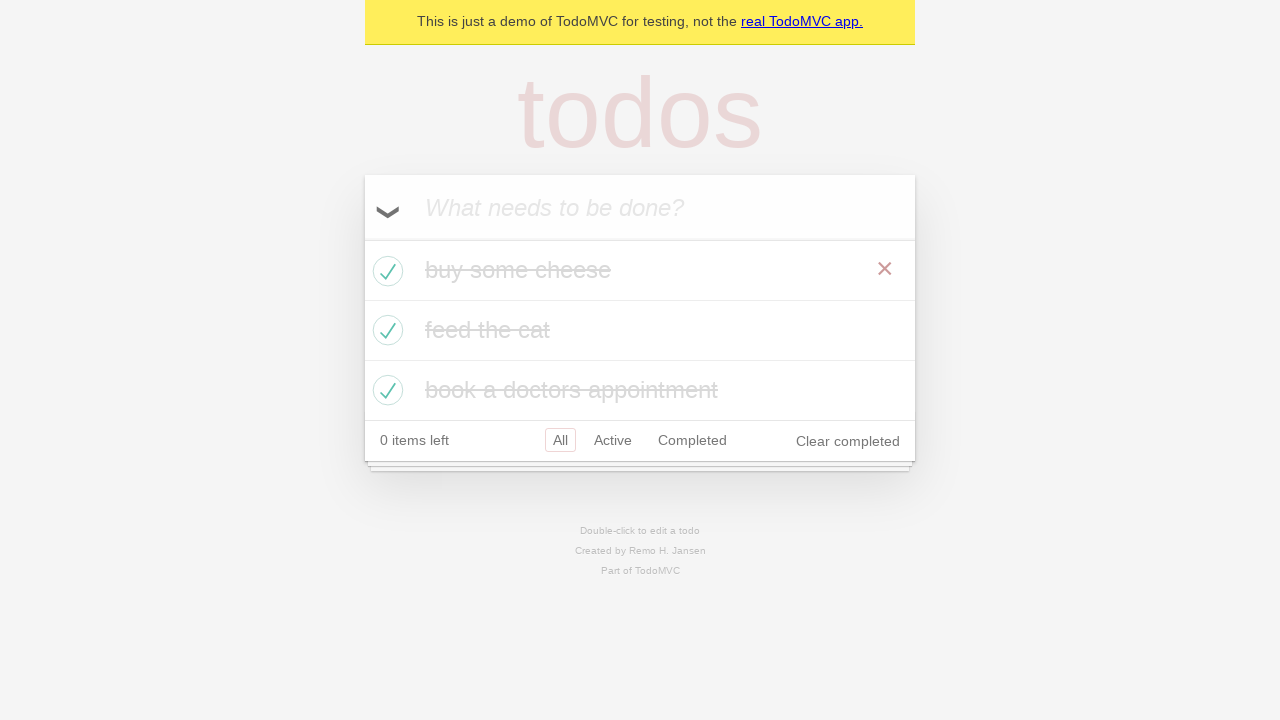